Tests the SpiceJet flight booking page by interacting with the origin/departure input field using mouse actions to click and enter an airport code (BLR for Bangalore)

Starting URL: https://www.spicejet.com/

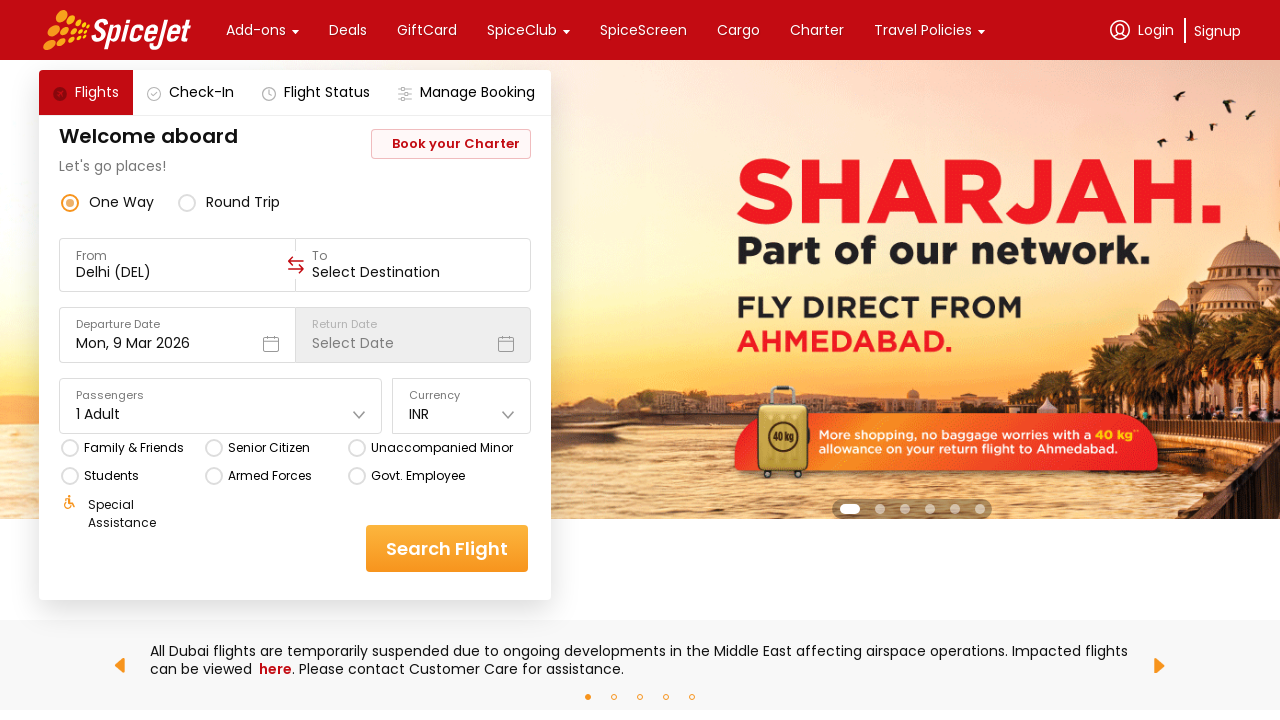

Clicked on the origin/departure input field at (178, 272) on xpath=//div[@data-testid='to-testID-origin']//input
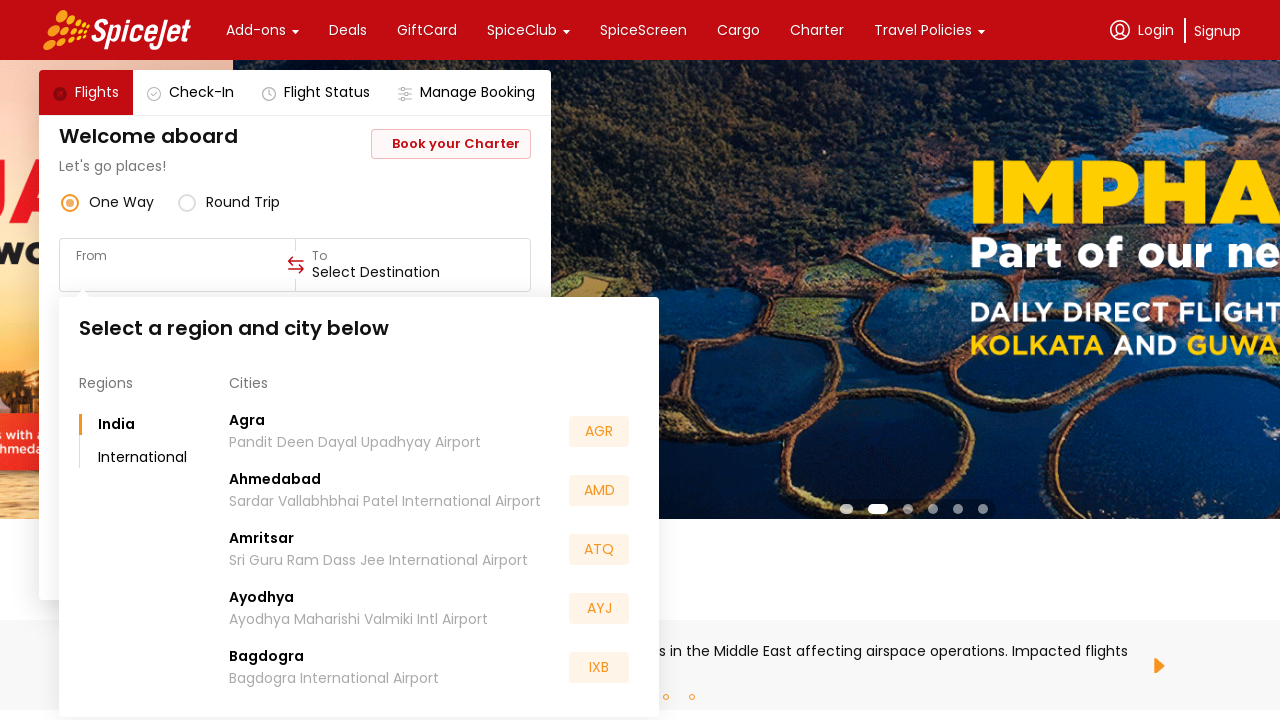

Entered airport code 'BLR' (Bangalore) in origin field on xpath=//div[@data-testid='to-testID-origin']//input
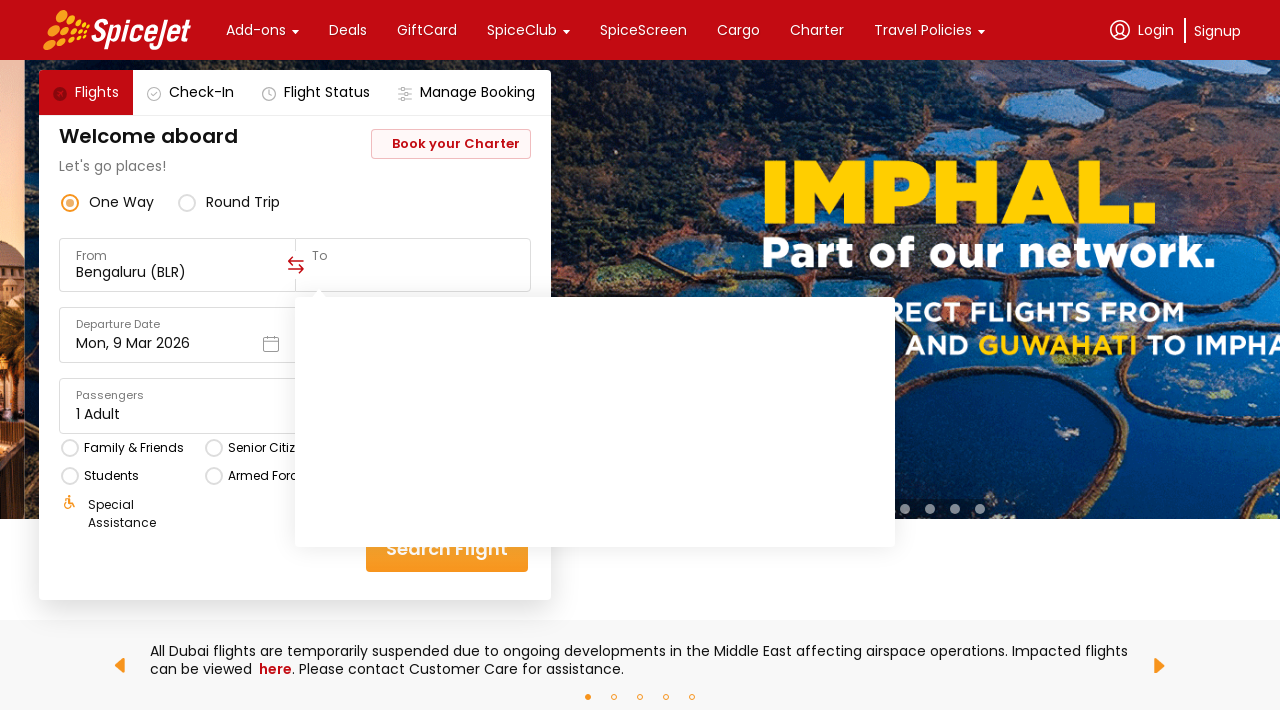

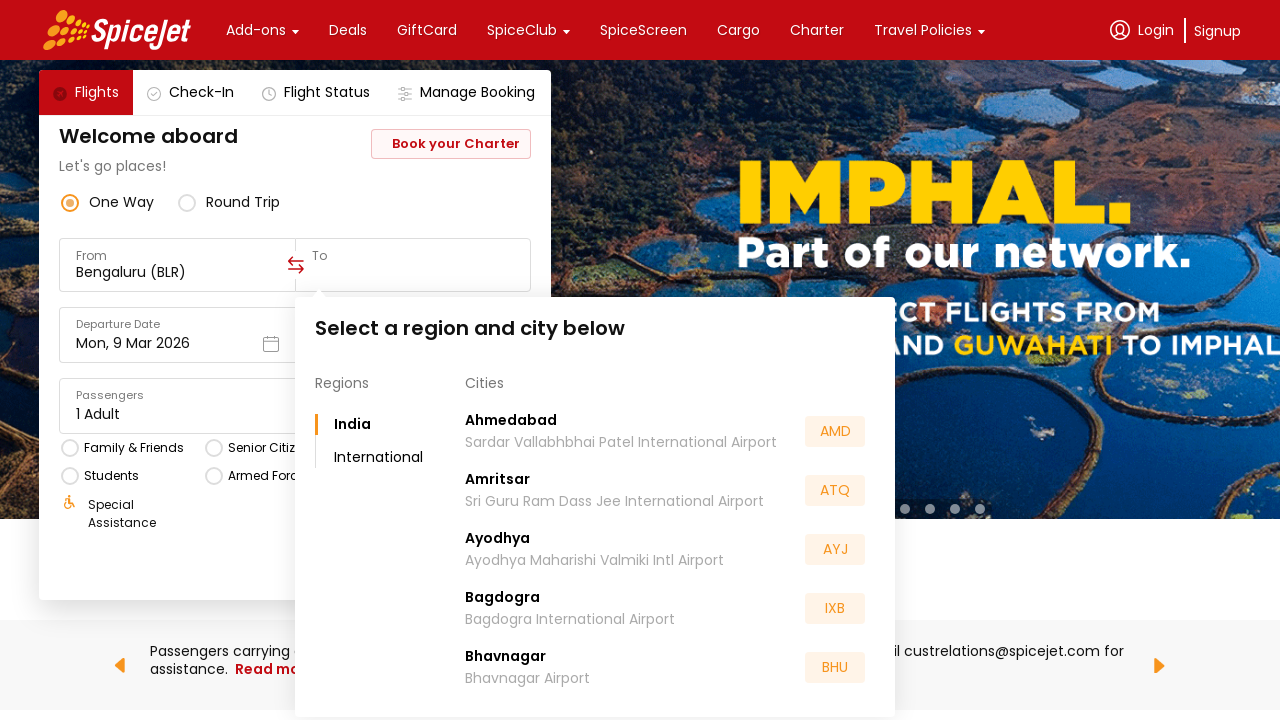